Tests drag and drop functionality by dragging an element and dropping it onto a target drop zone

Starting URL: https://demoqa.com/droppable

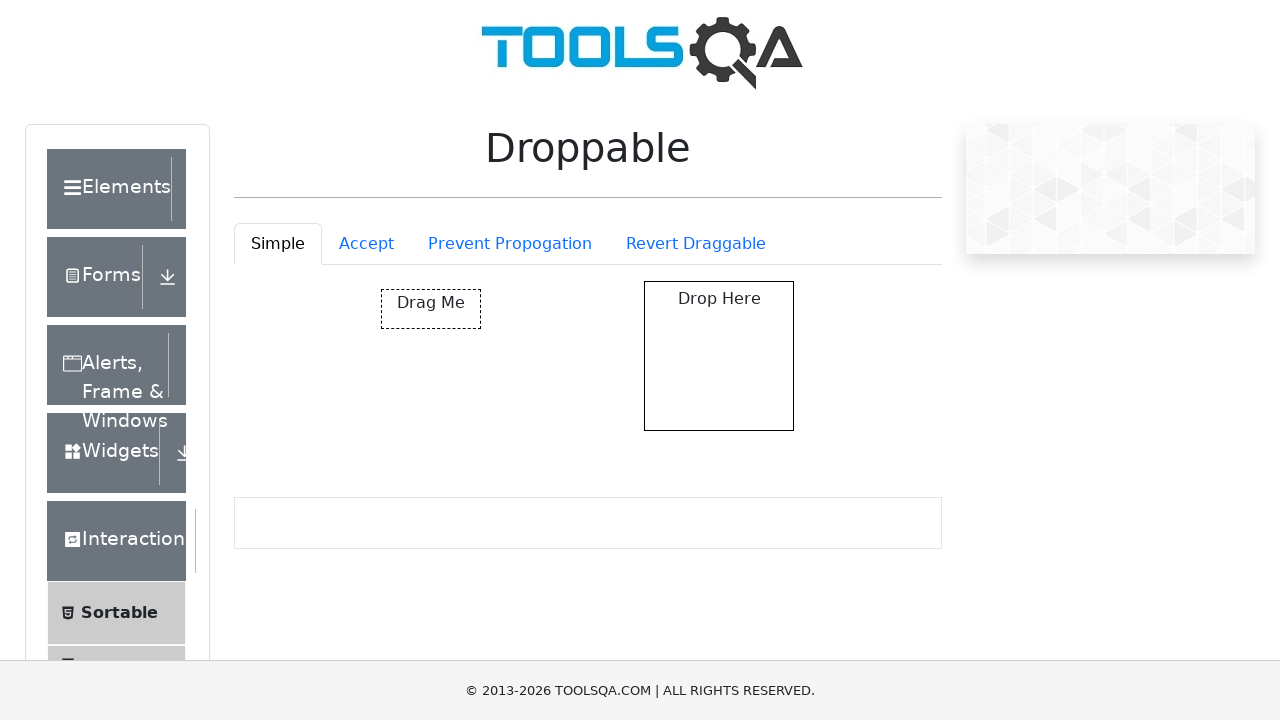

Draggable element loaded and visible
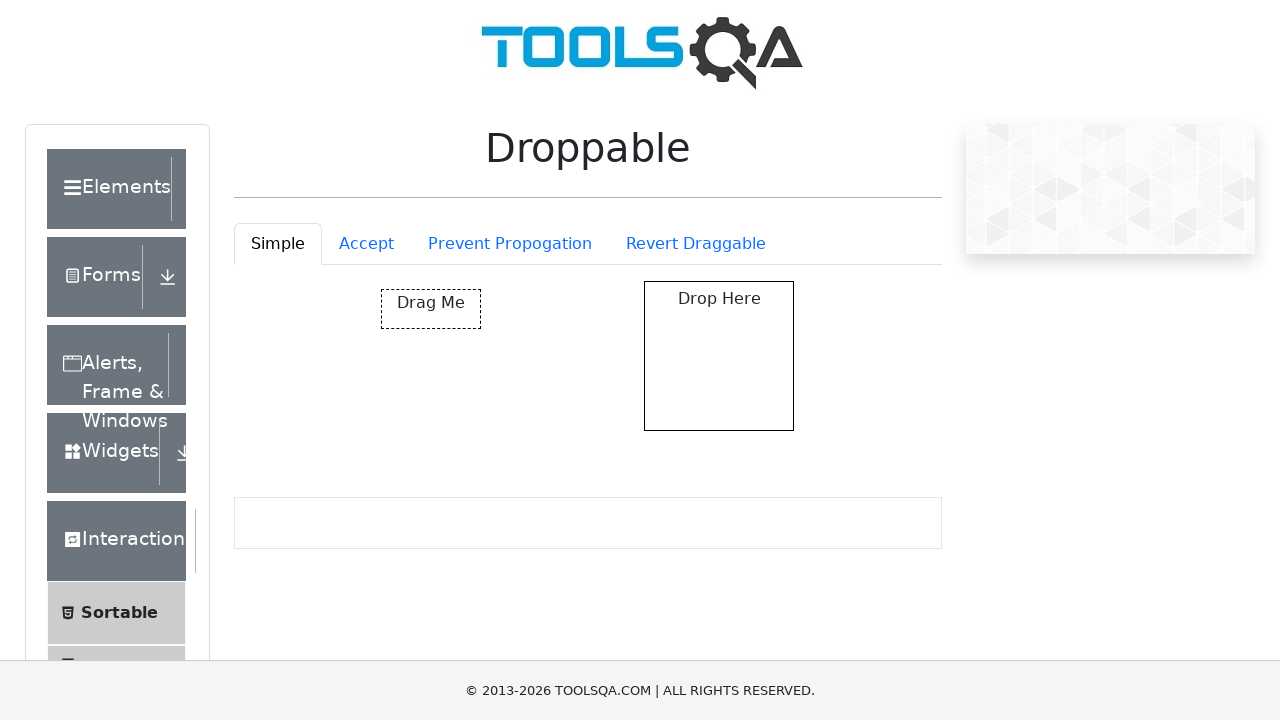

Droppable target element loaded and visible
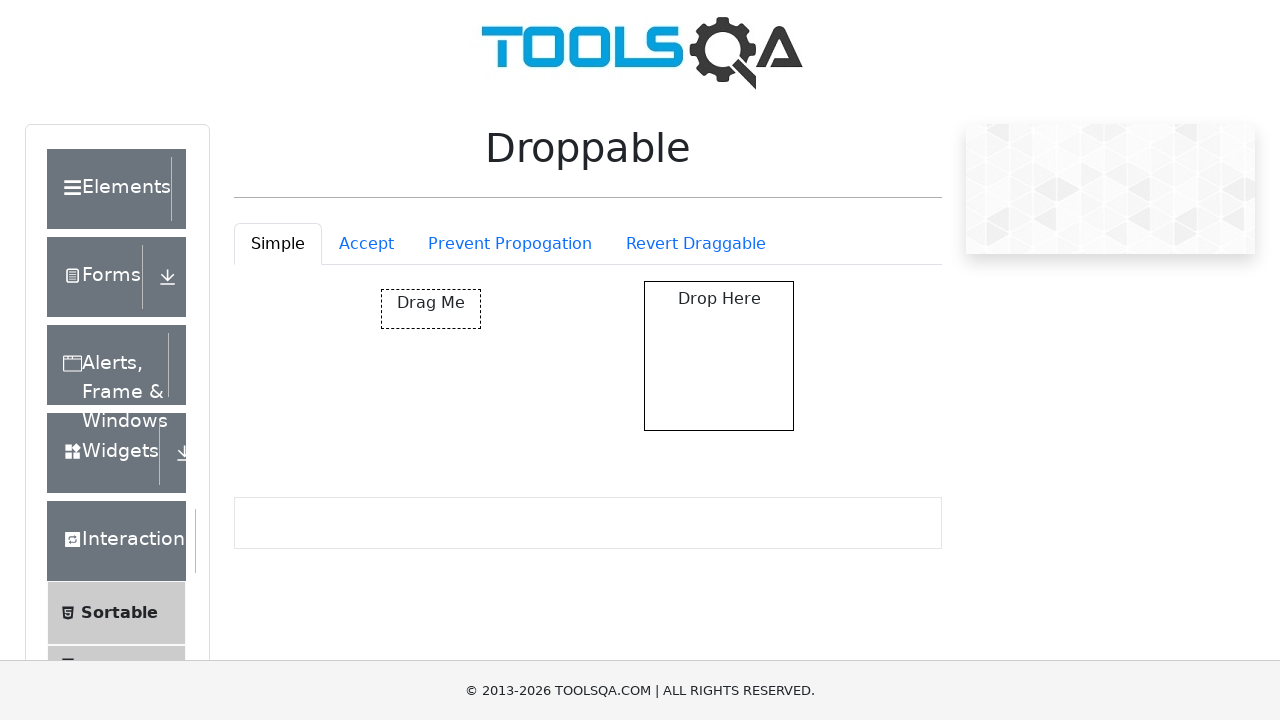

Dragged draggable element and dropped it onto droppable target at (719, 356)
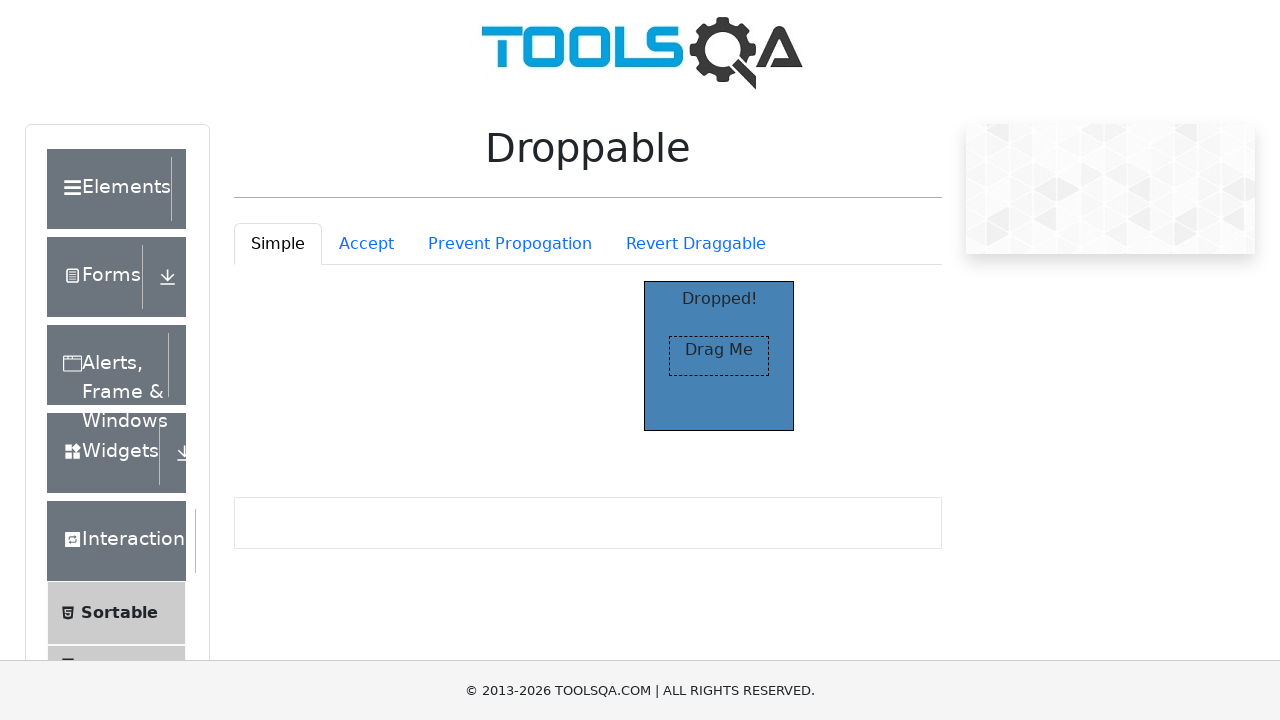

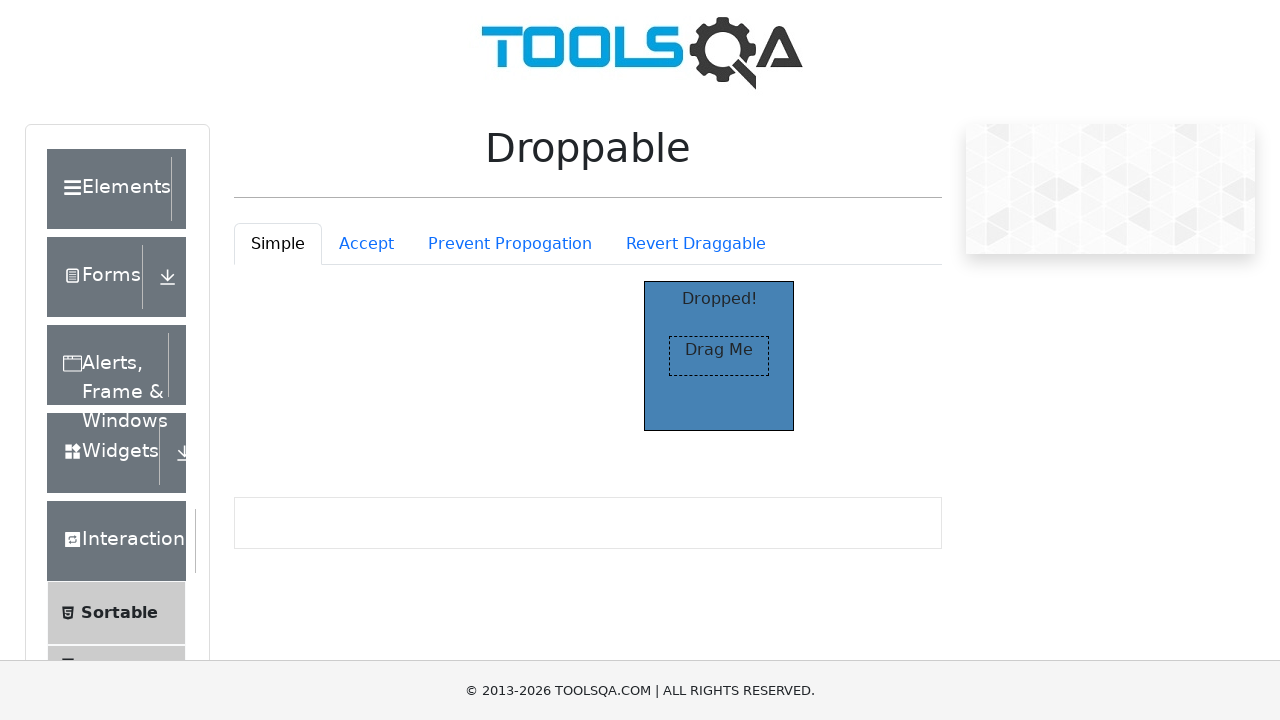